Tests saving edit by pressing Tab in the Active filter view

Starting URL: https://todomvc4tasj.herokuapp.com/

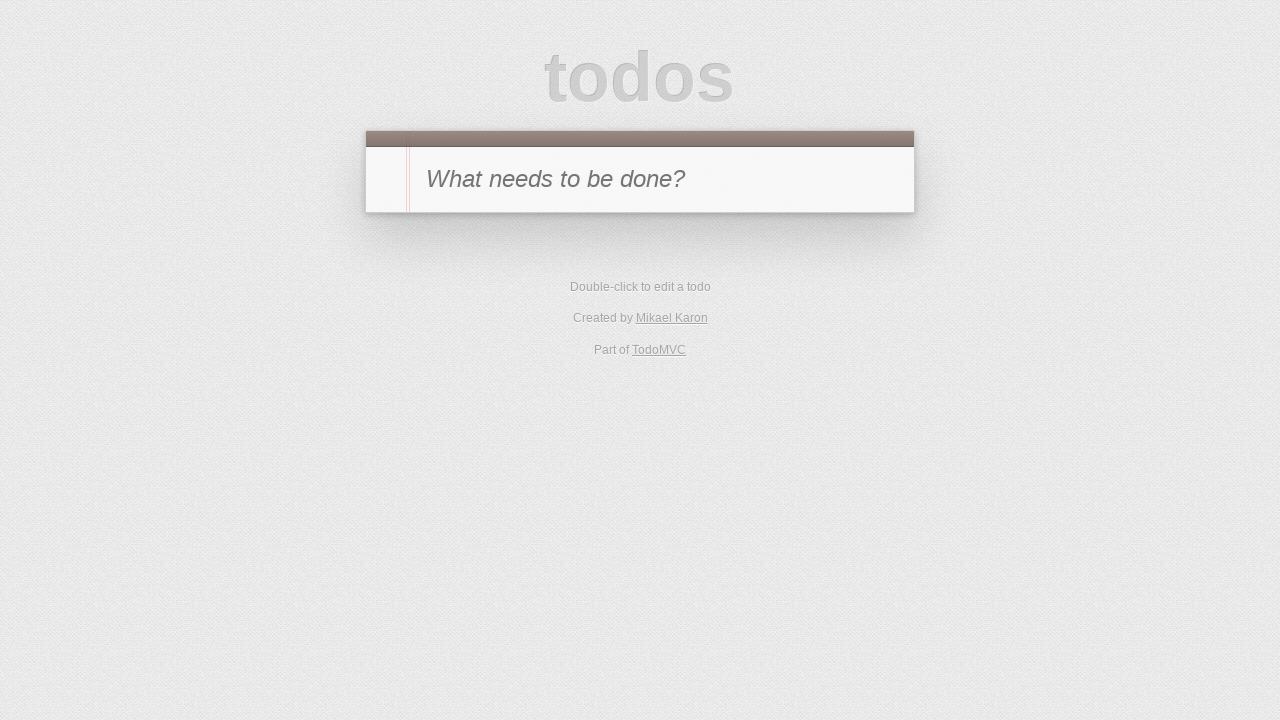

Set up active tasks in localStorage
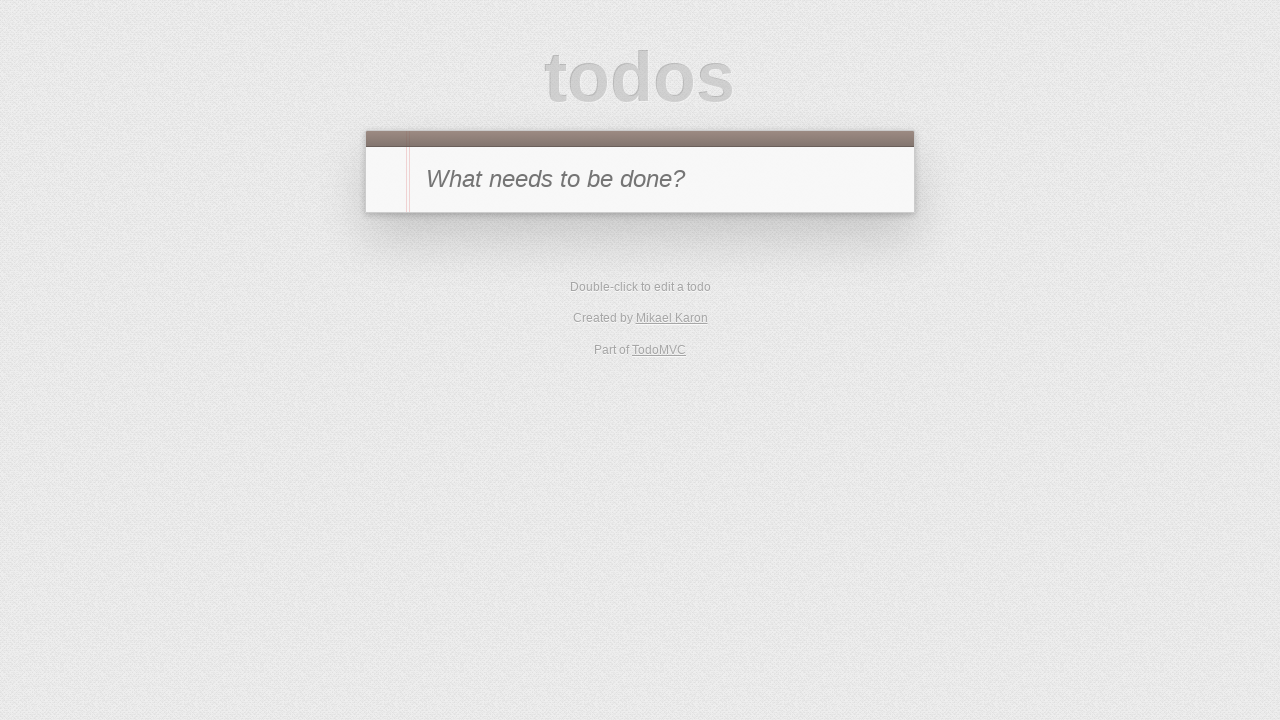

Page reloaded to display tasks from localStorage
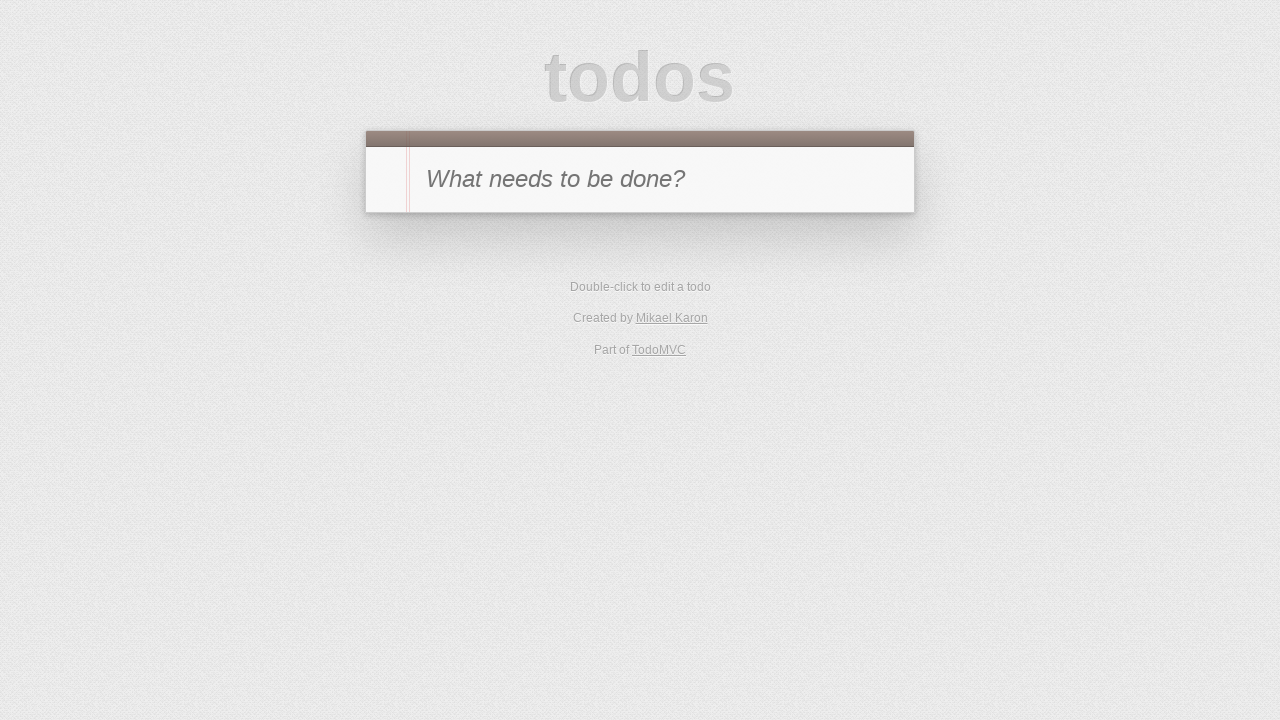

Clicked Active filter to view only active tasks at (614, 351) on text=Active
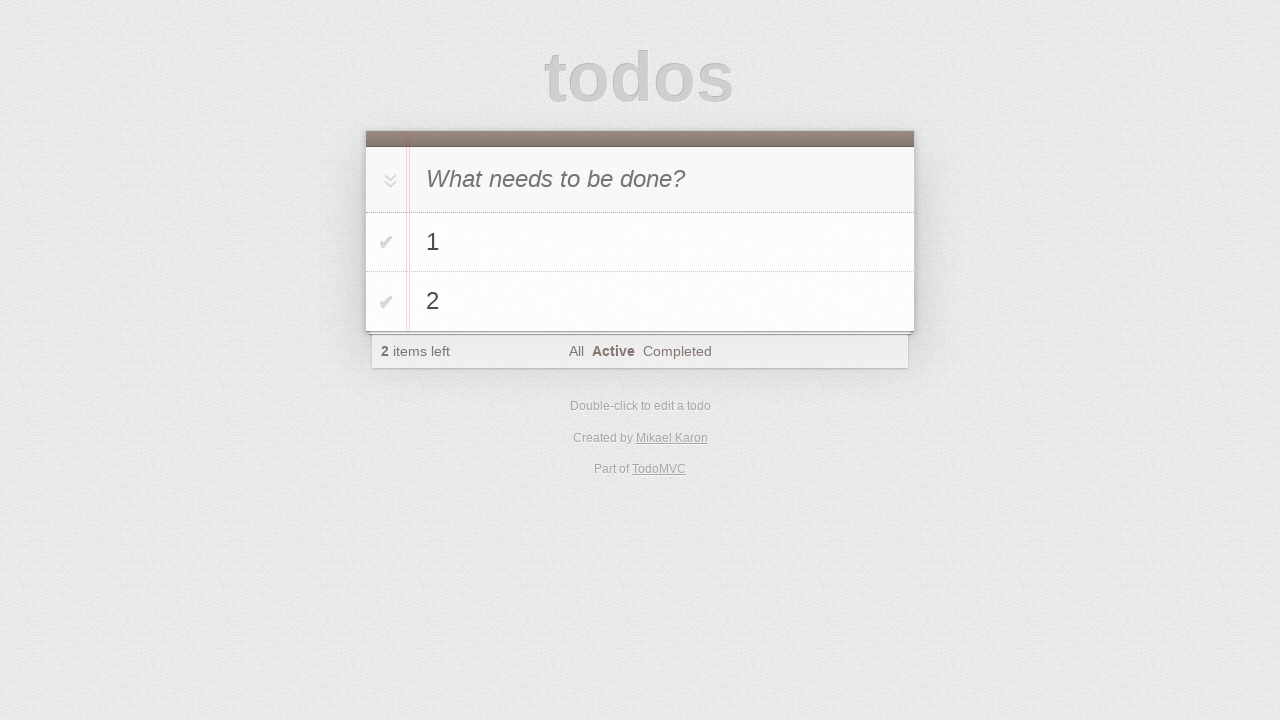

Double-clicked task '1' to enter edit mode at (662, 242) on text=1
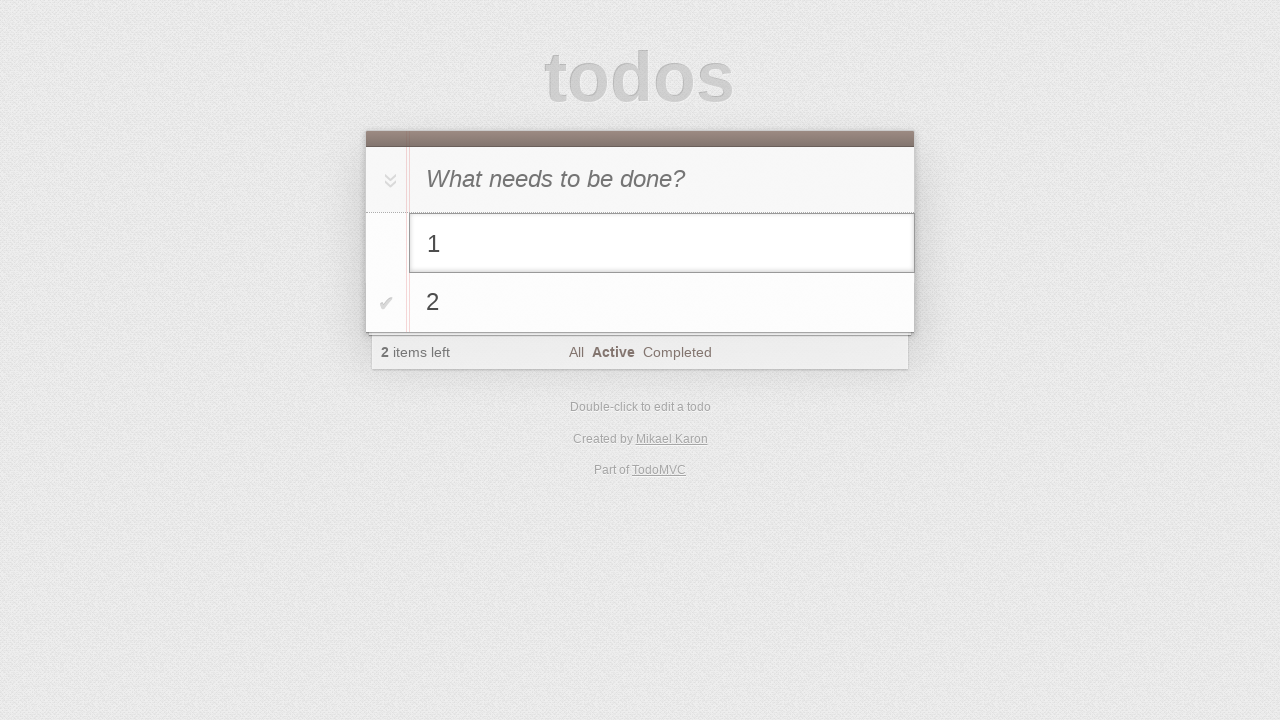

Filled edit field with '1 edited' on .editing .edit
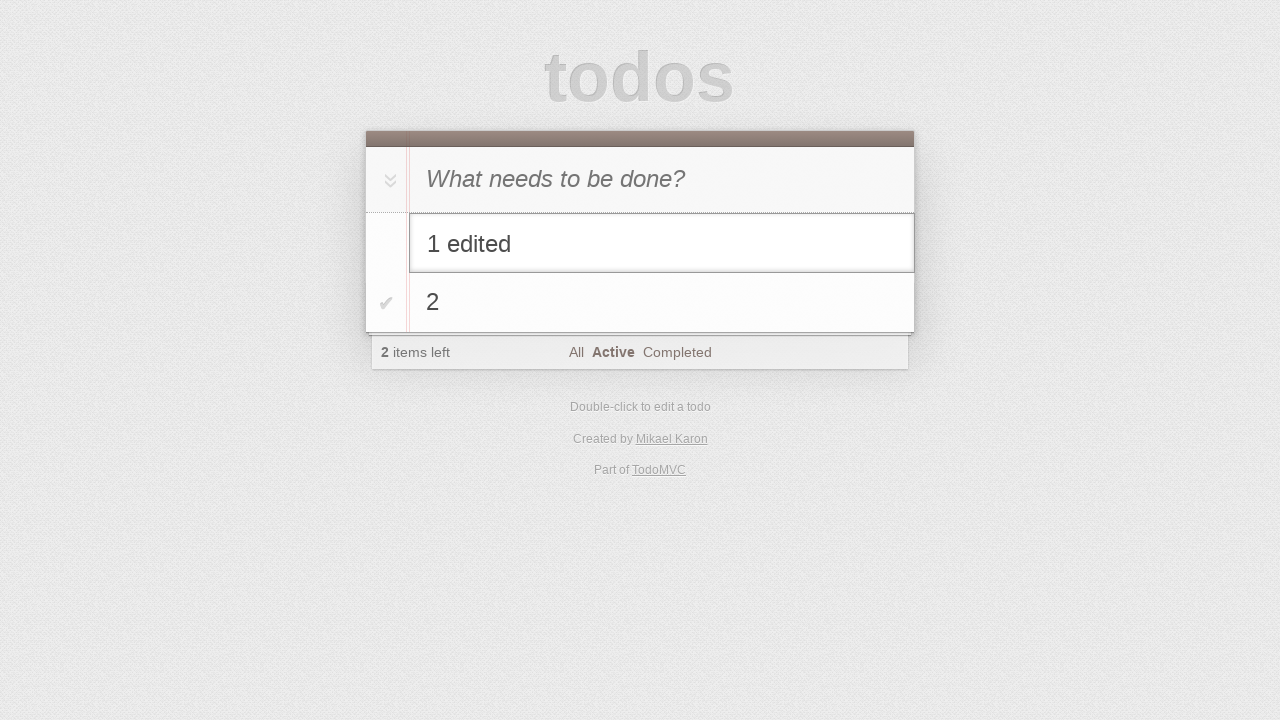

Pressed Tab to save the edit on .editing .edit
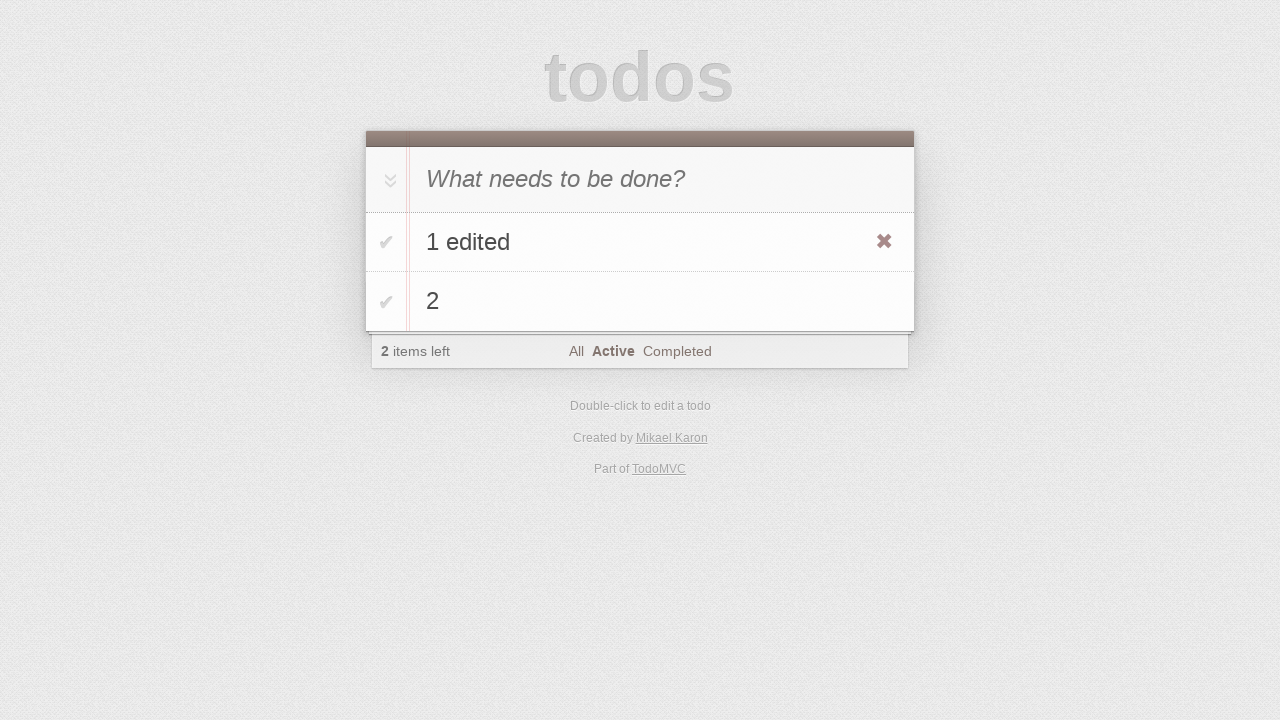

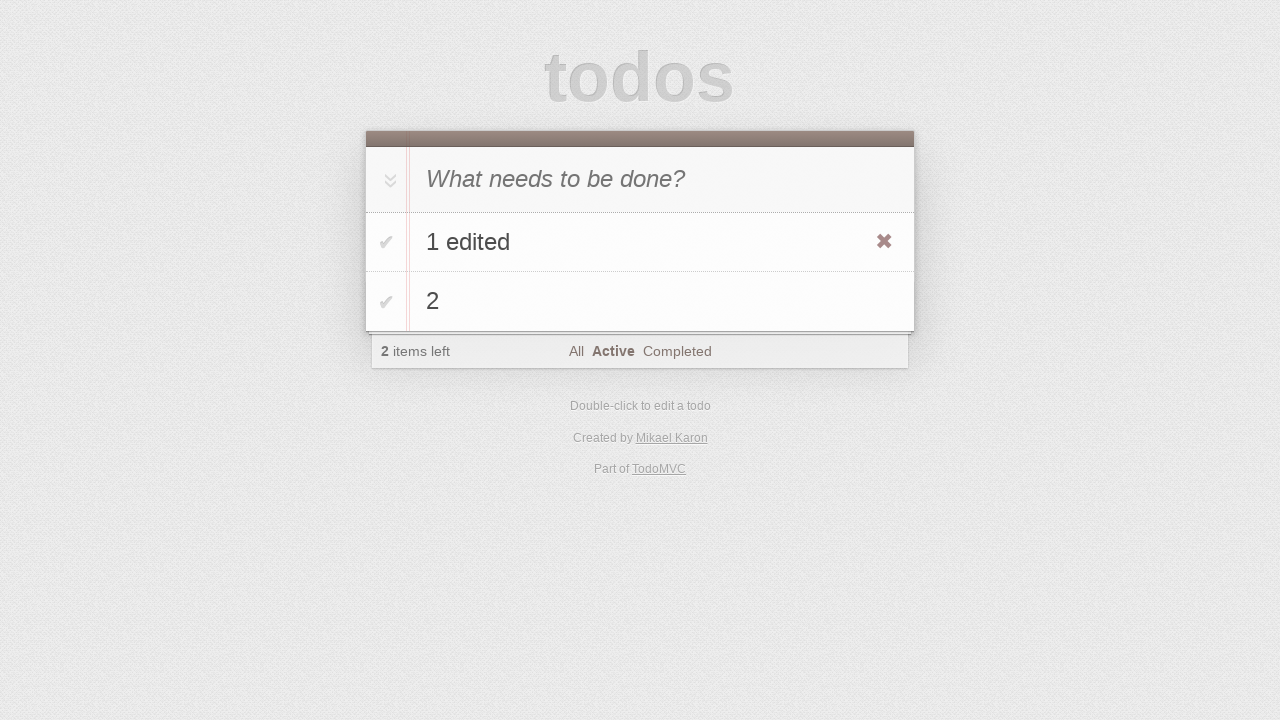